Tests verifying text content on the page

Starting URL: http://uitestingplayground.com/

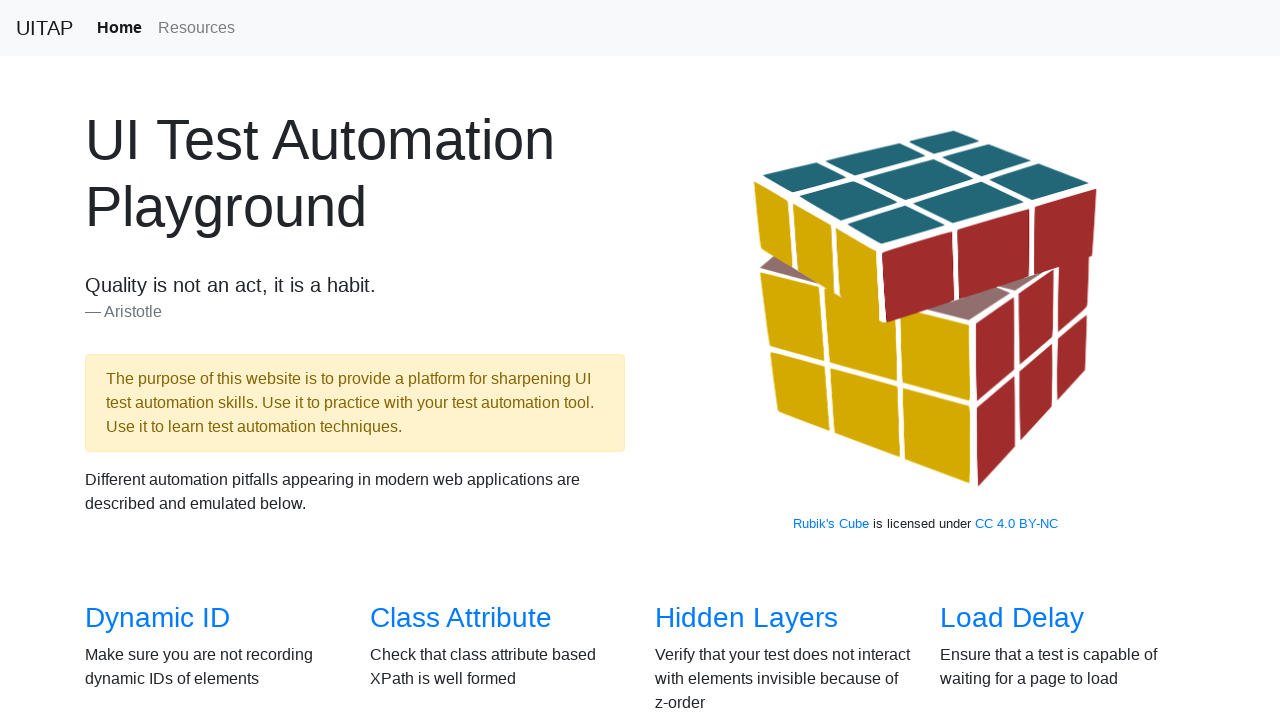

Clicked on 'Verify Text' link at (720, 361) on internal:role=link[name="Verify Text"i]
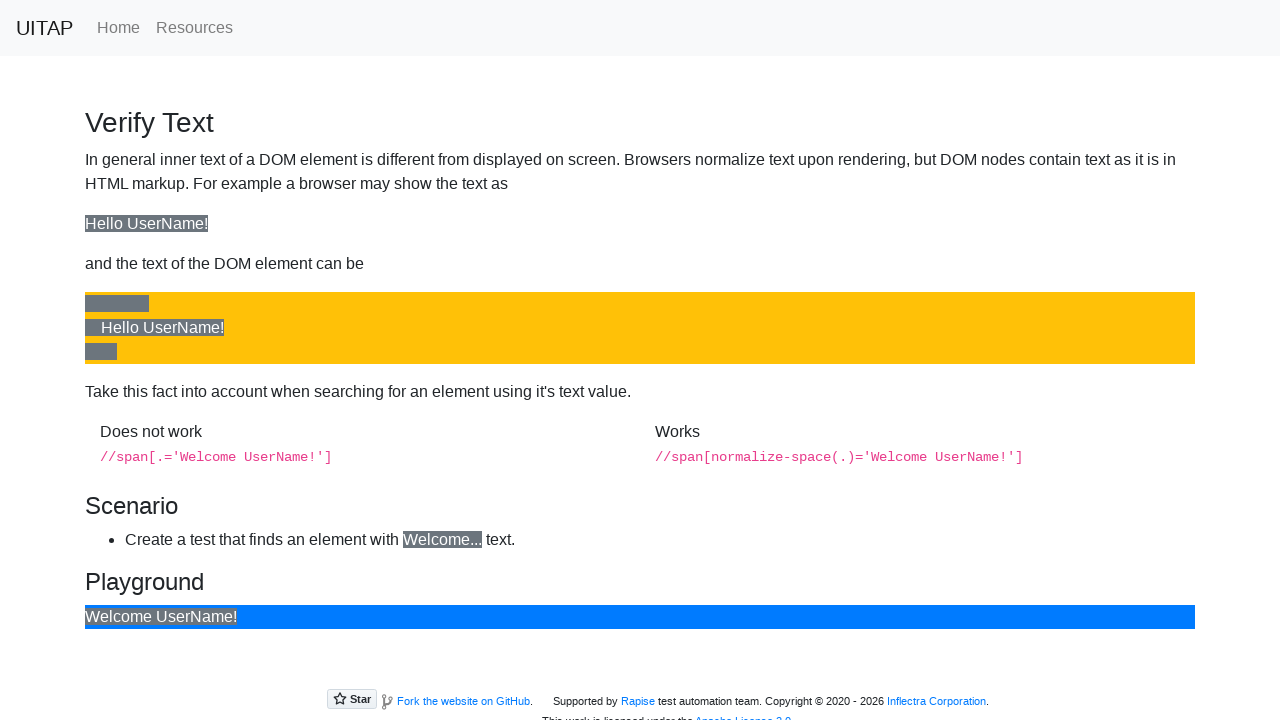

Welcome text in primary background div became visible
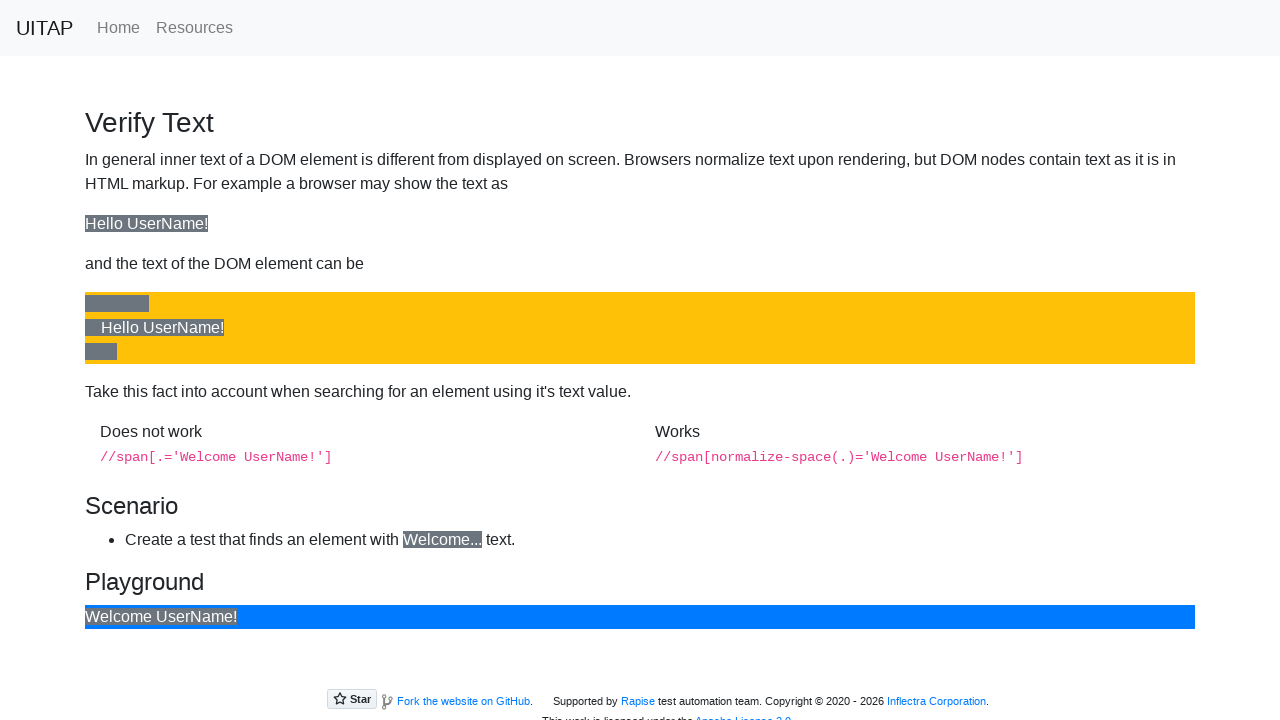

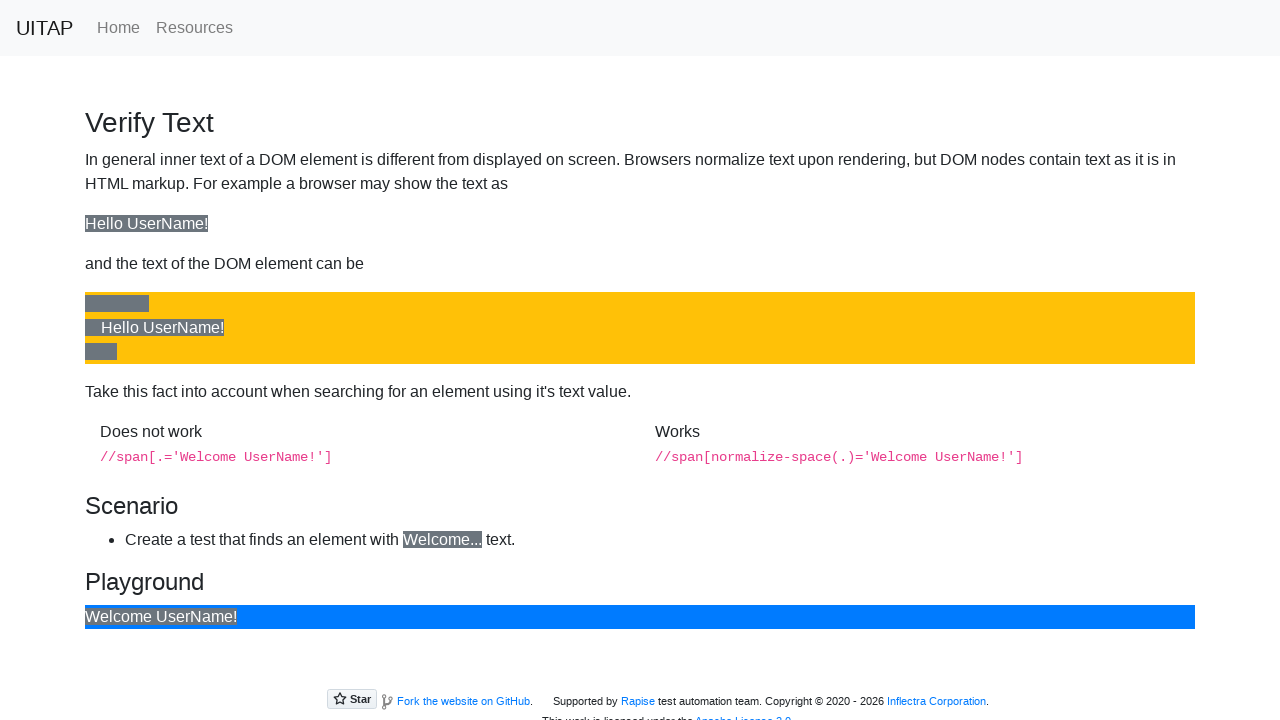